Tests right-click context menu functionality by performing a context click on a designated element on the jQuery contextMenu demo page

Starting URL: https://swisnl.github.io/jQuery-contextMenu/3.x/demo.html

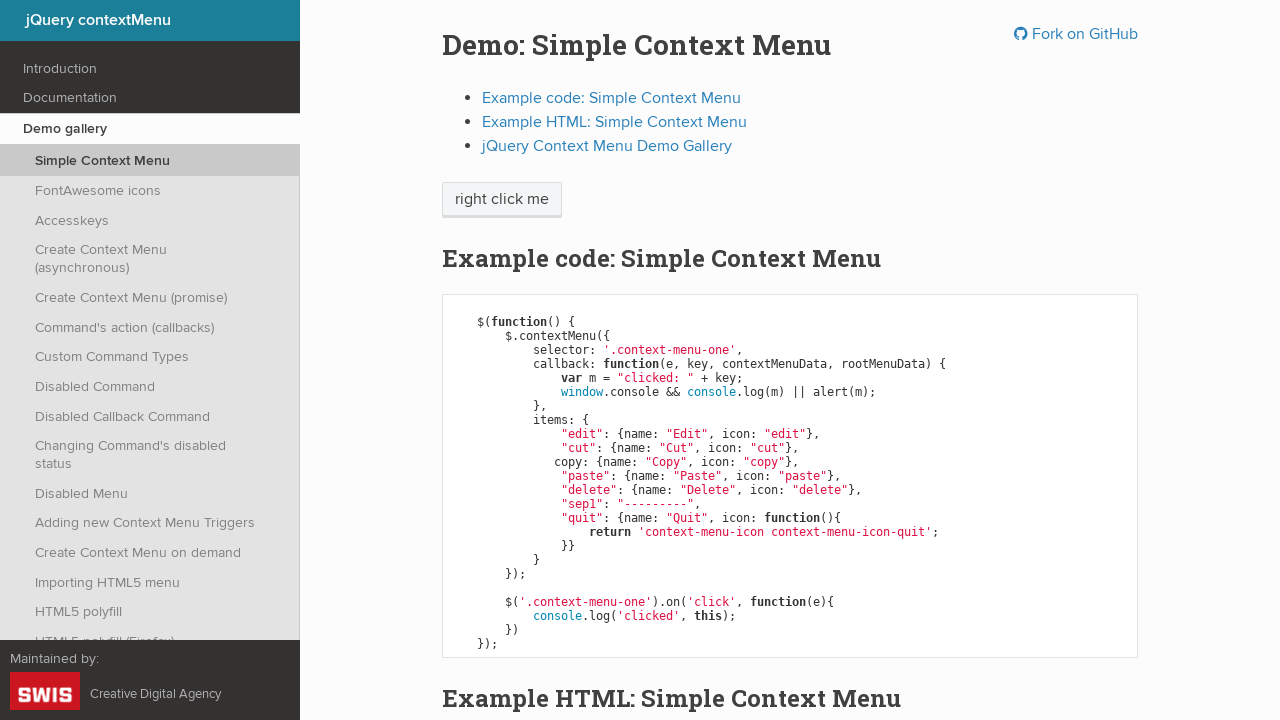

Located the element to right-click on jQuery contextMenu demo page
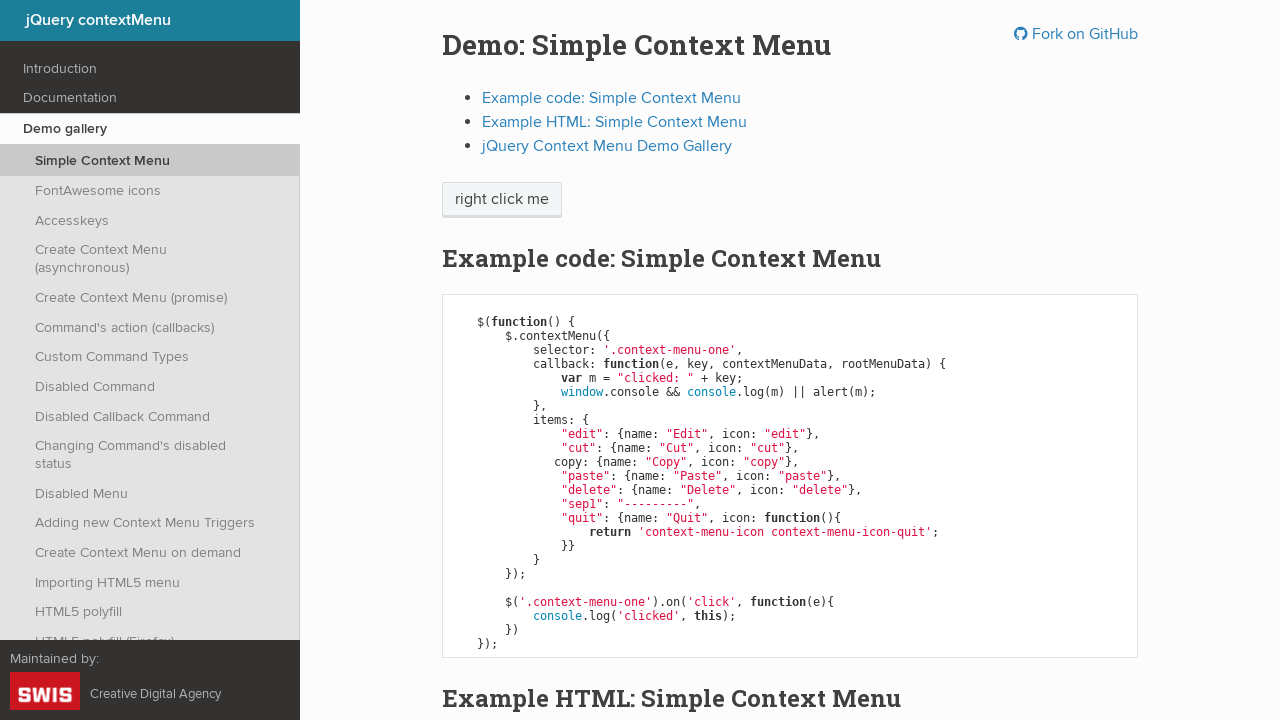

Performed right-click context click on the designated element at (502, 200) on xpath=/html/body/div/section/div/div/div/p/span
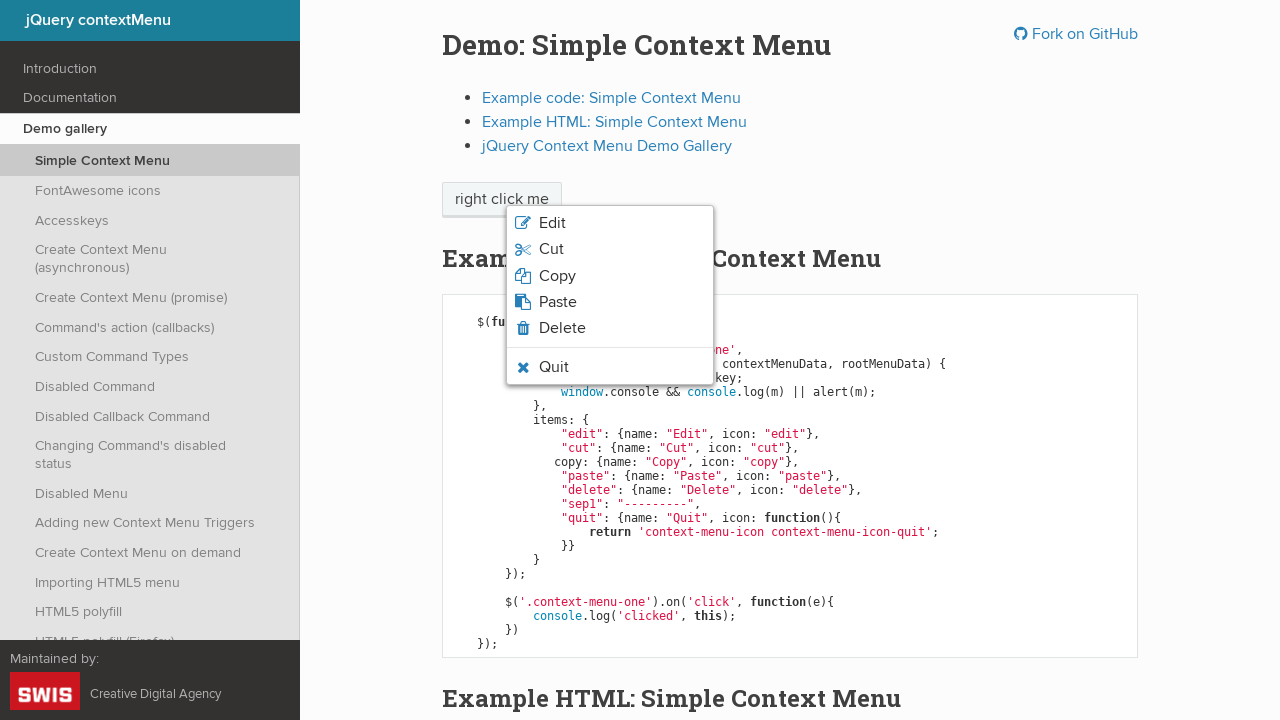

Context menu appeared and became visible
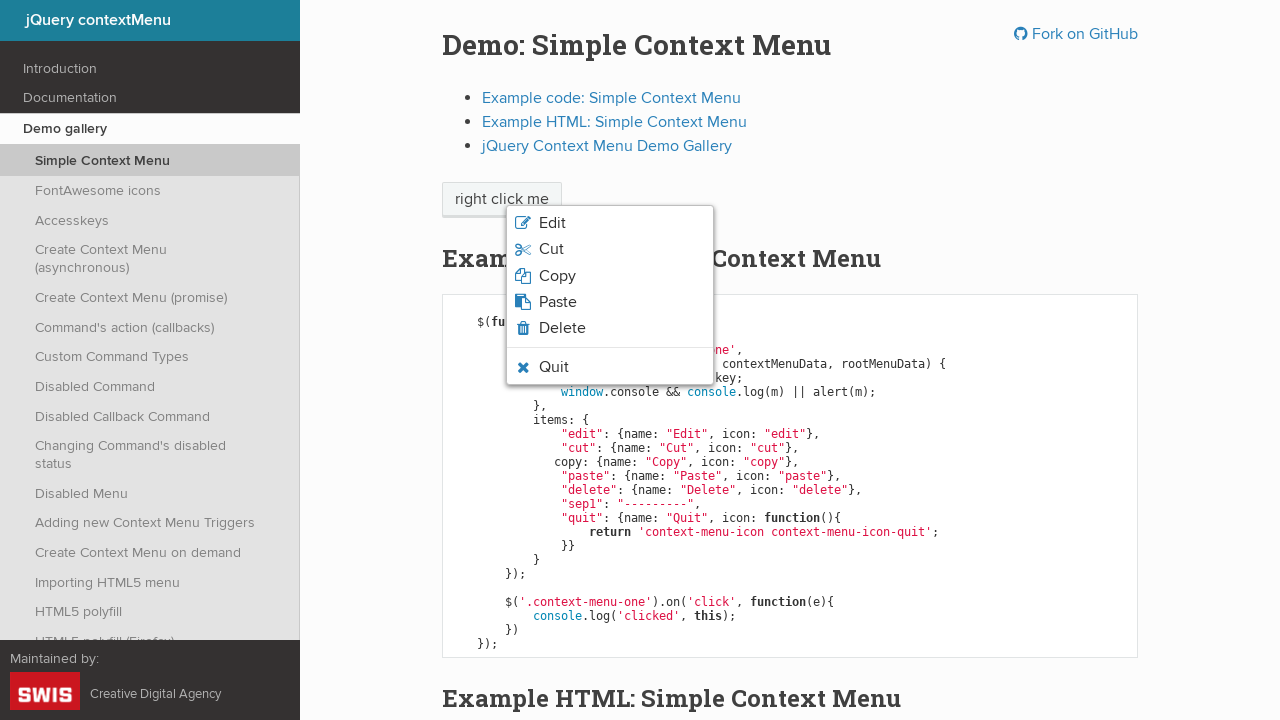

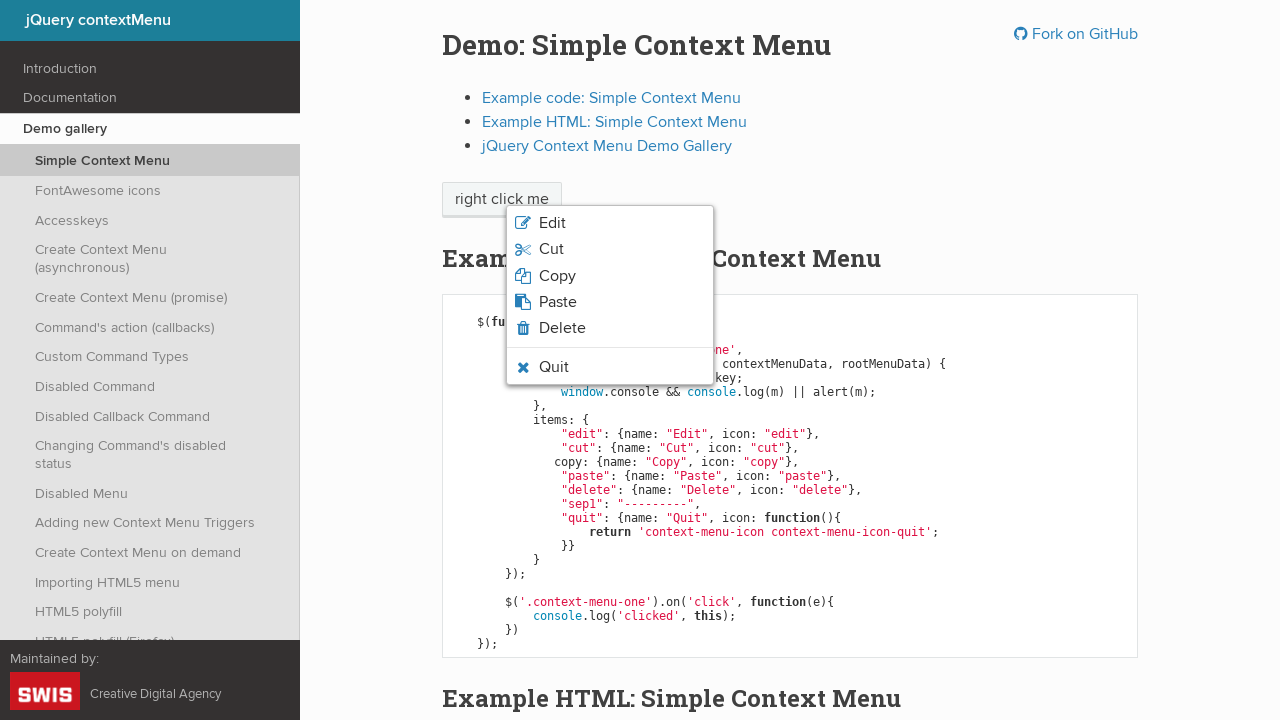